Tests opening a new window and switching to it to verify the heading text

Starting URL: https://the-internet.herokuapp.com/windows

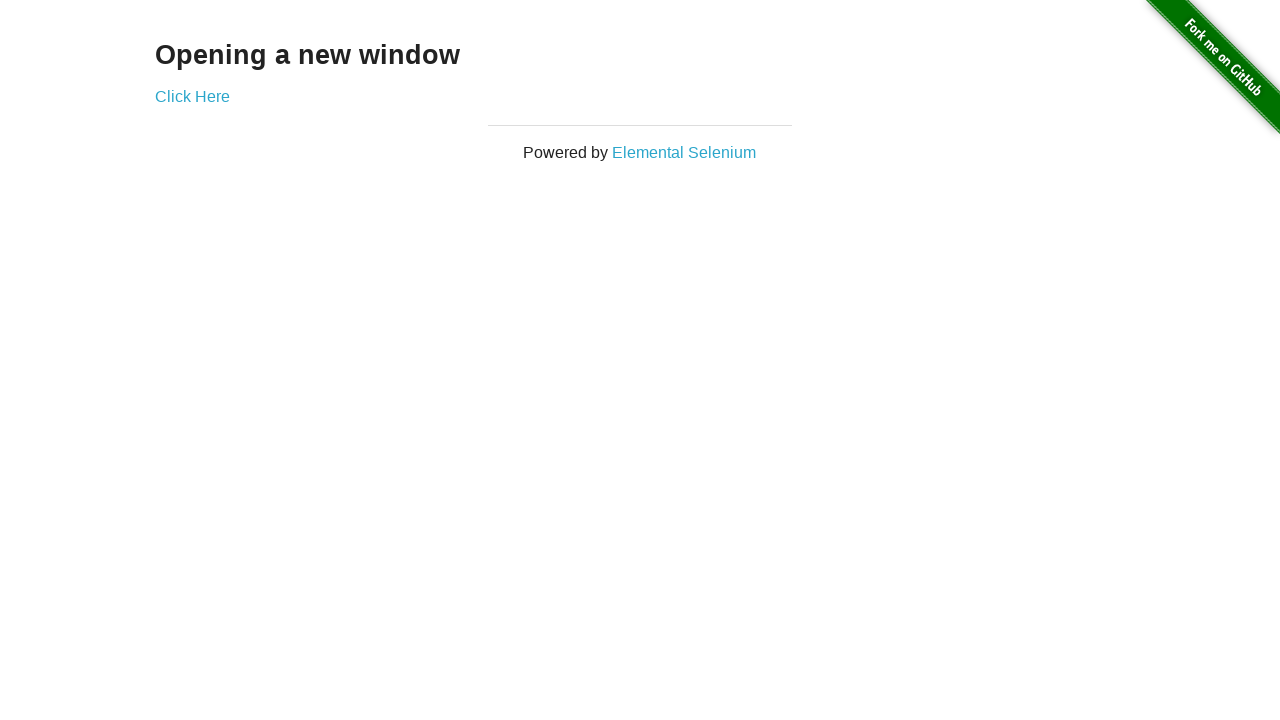

Clicked 'Click Here' link to open new window at (192, 96) on xpath=//a[contains(text(), 'Click Here')]
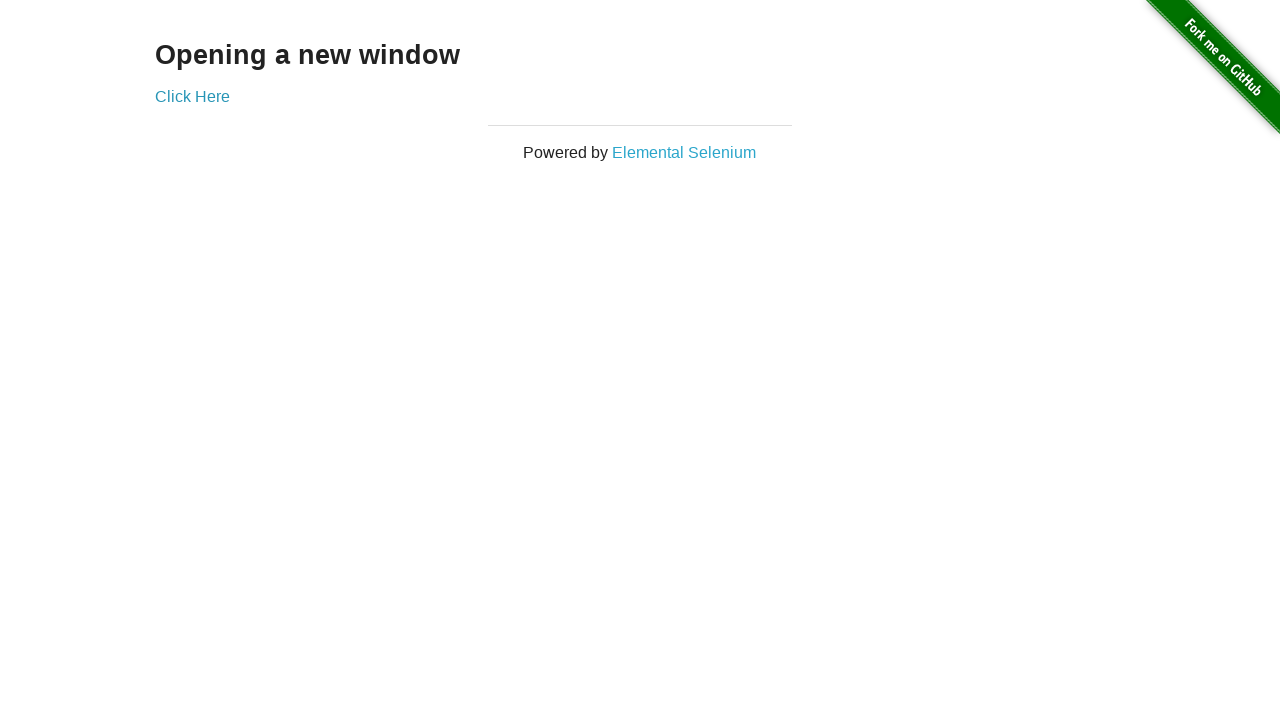

New window opened and captured
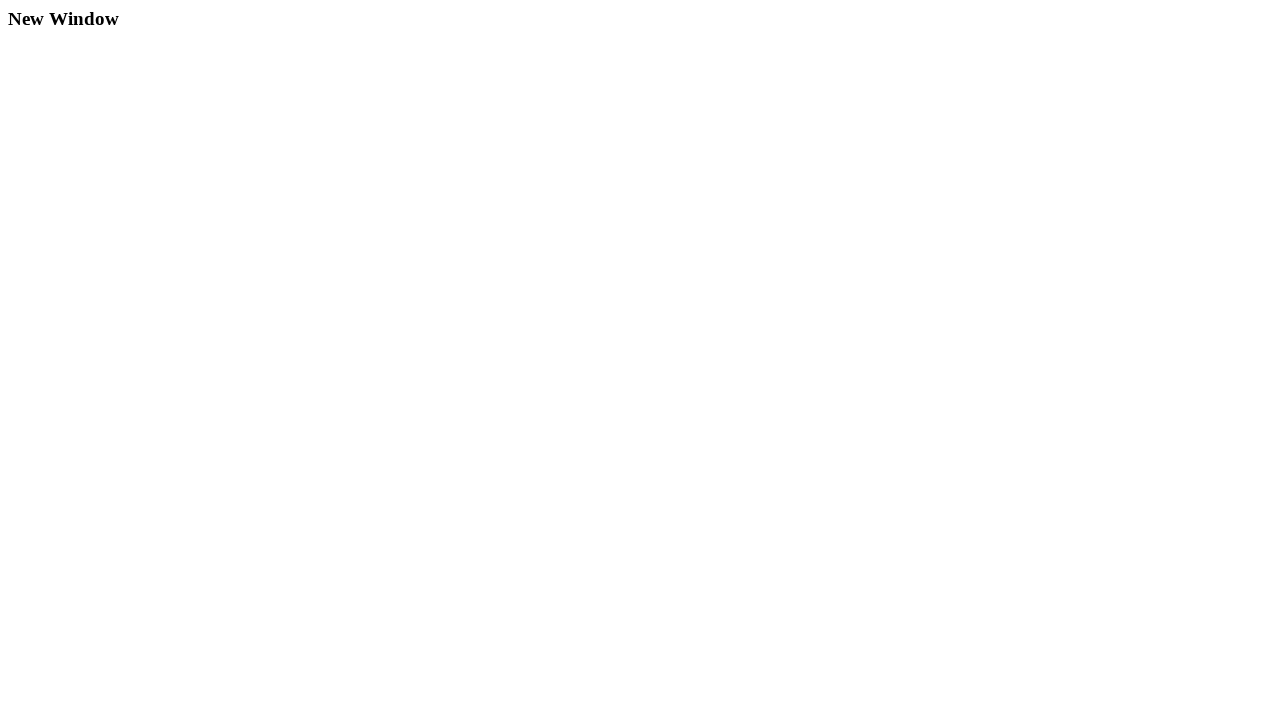

New window page load state completed
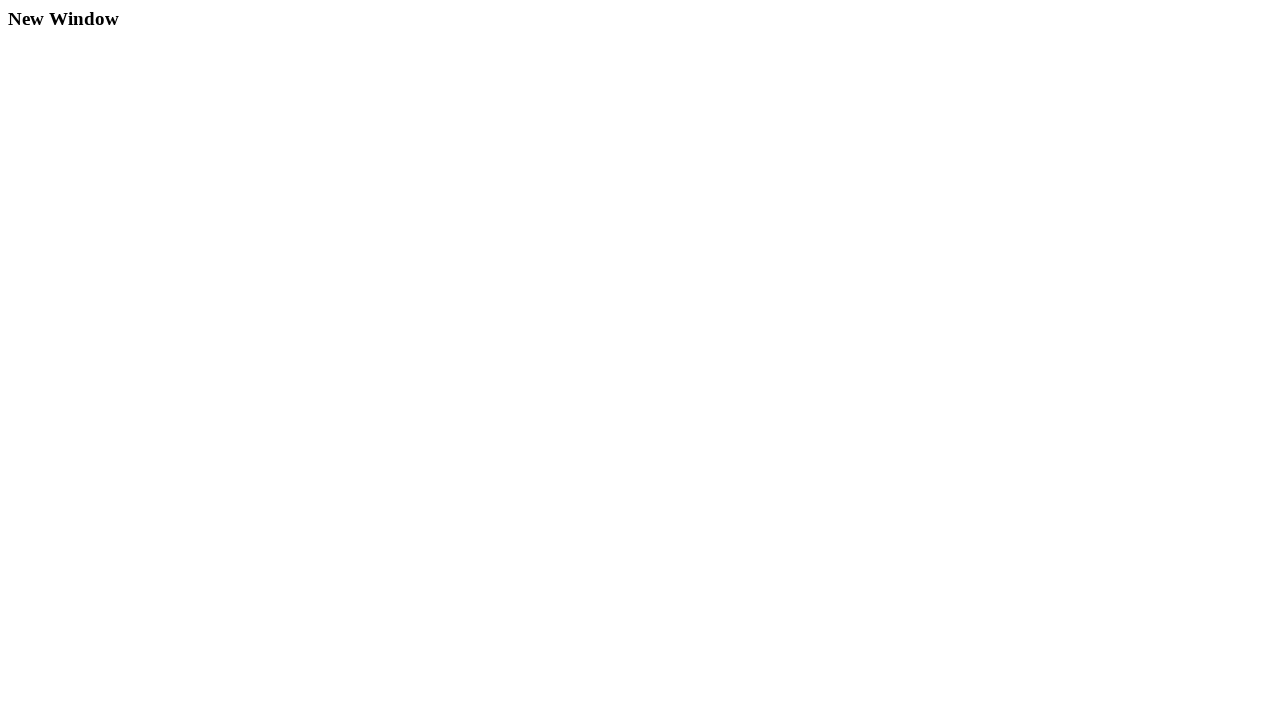

Located h3 heading element in new window
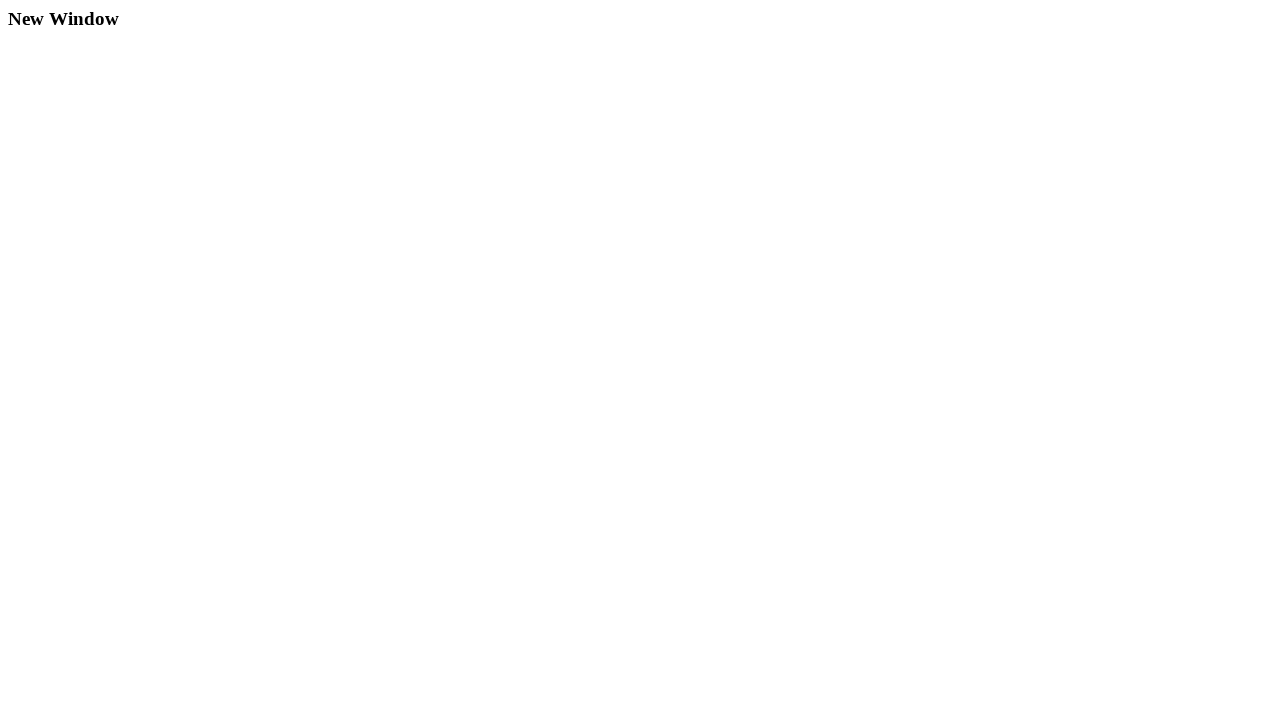

Verified heading text is 'New Window'
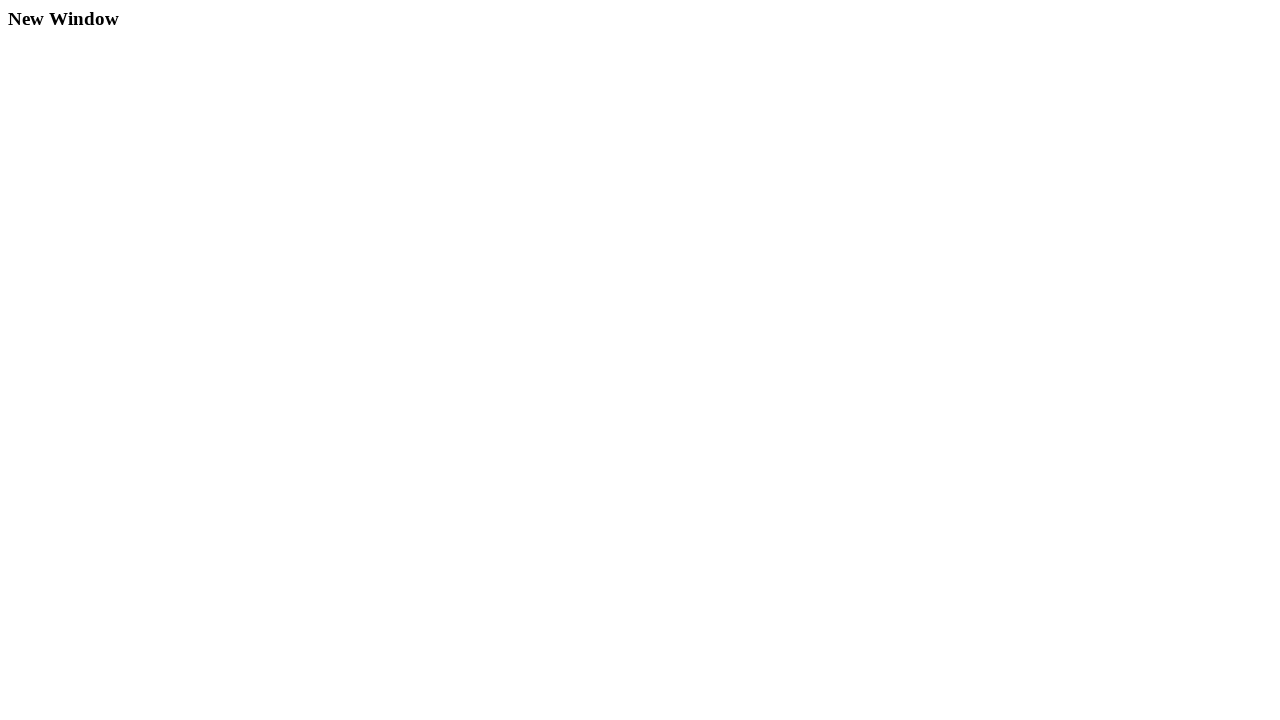

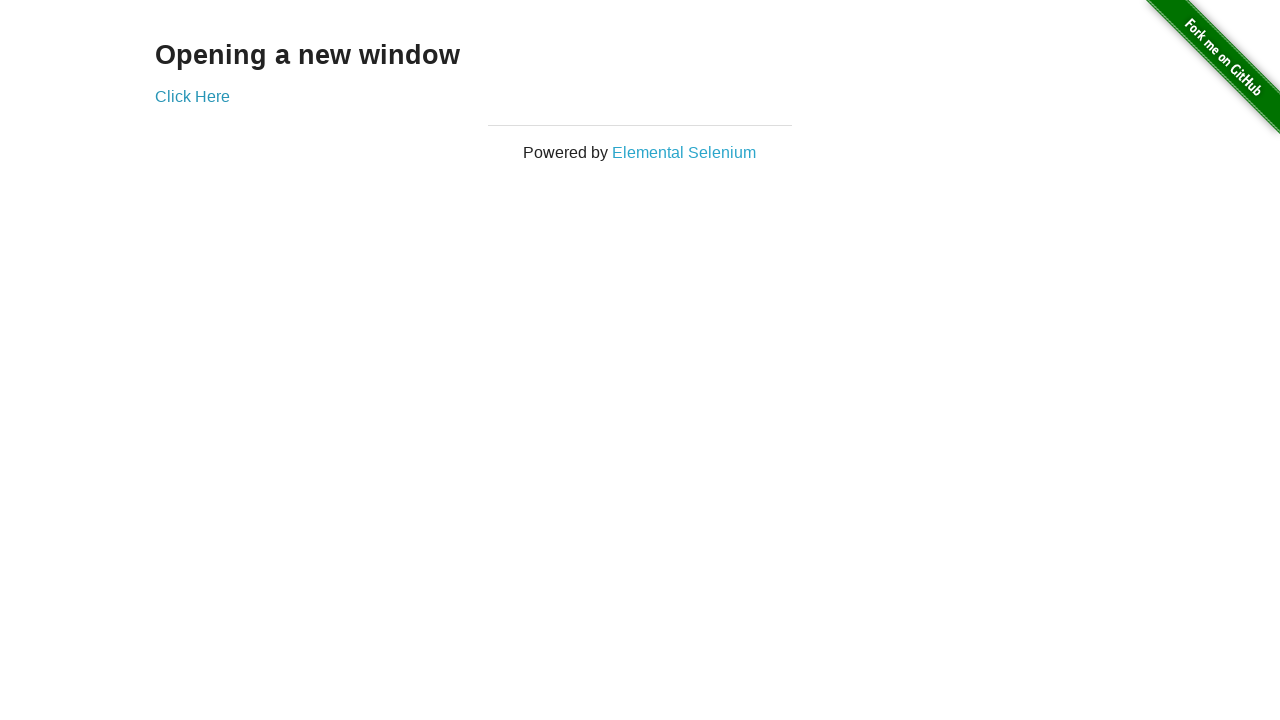